Tests a web form by filling in the text input field on the Selenium demo web form page

Starting URL: https://www.selenium.dev/selenium/web/web-form.html

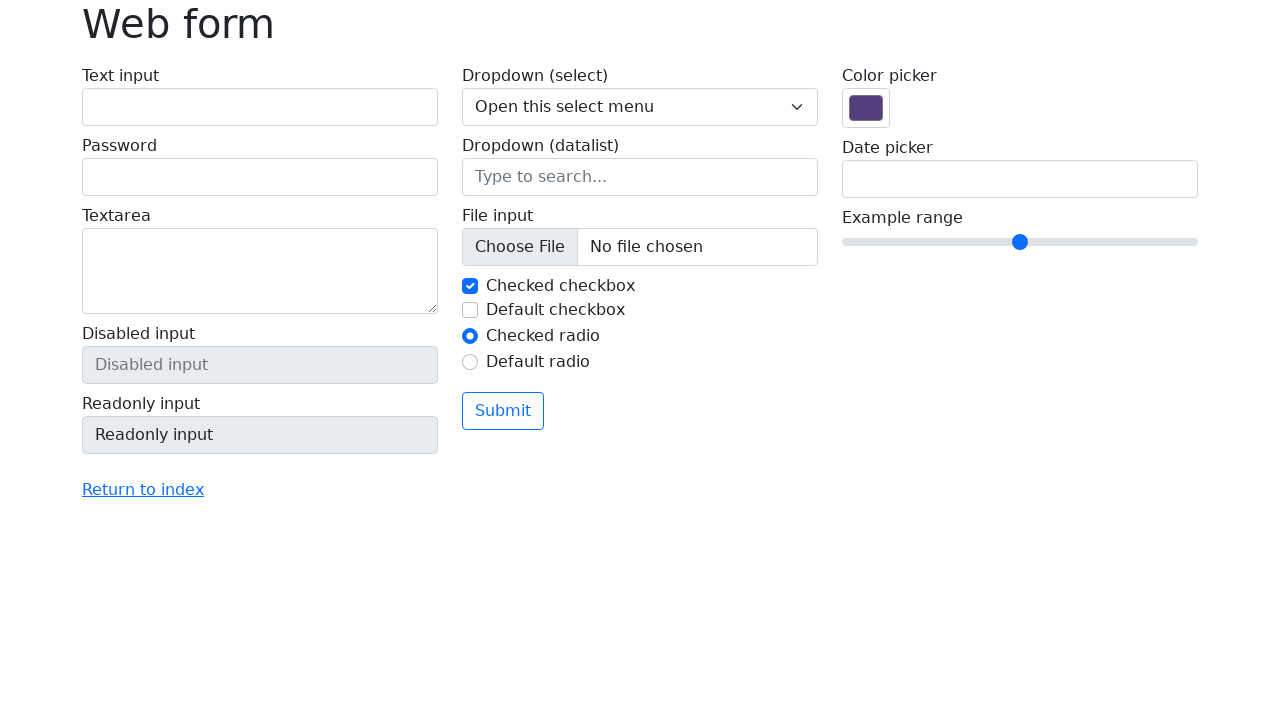

Navigated to Selenium demo web form page
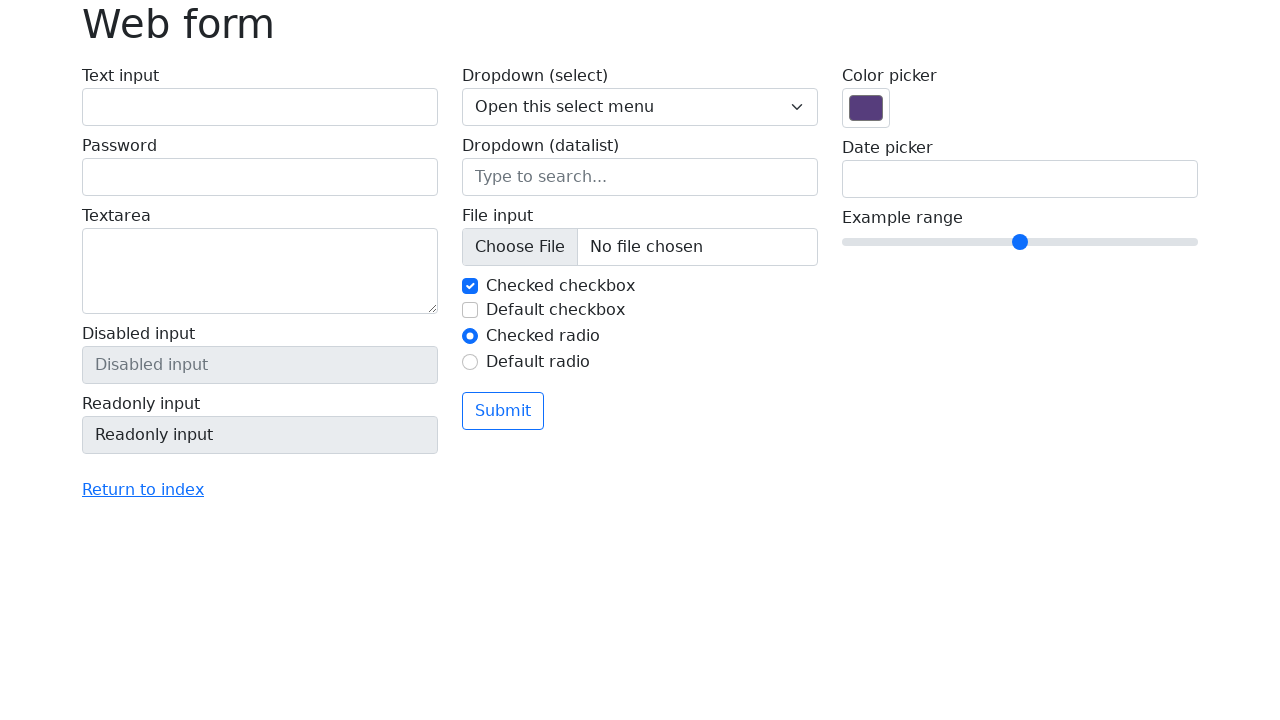

Filled text input field with 'Sample test input 2024' on input#my-text-id
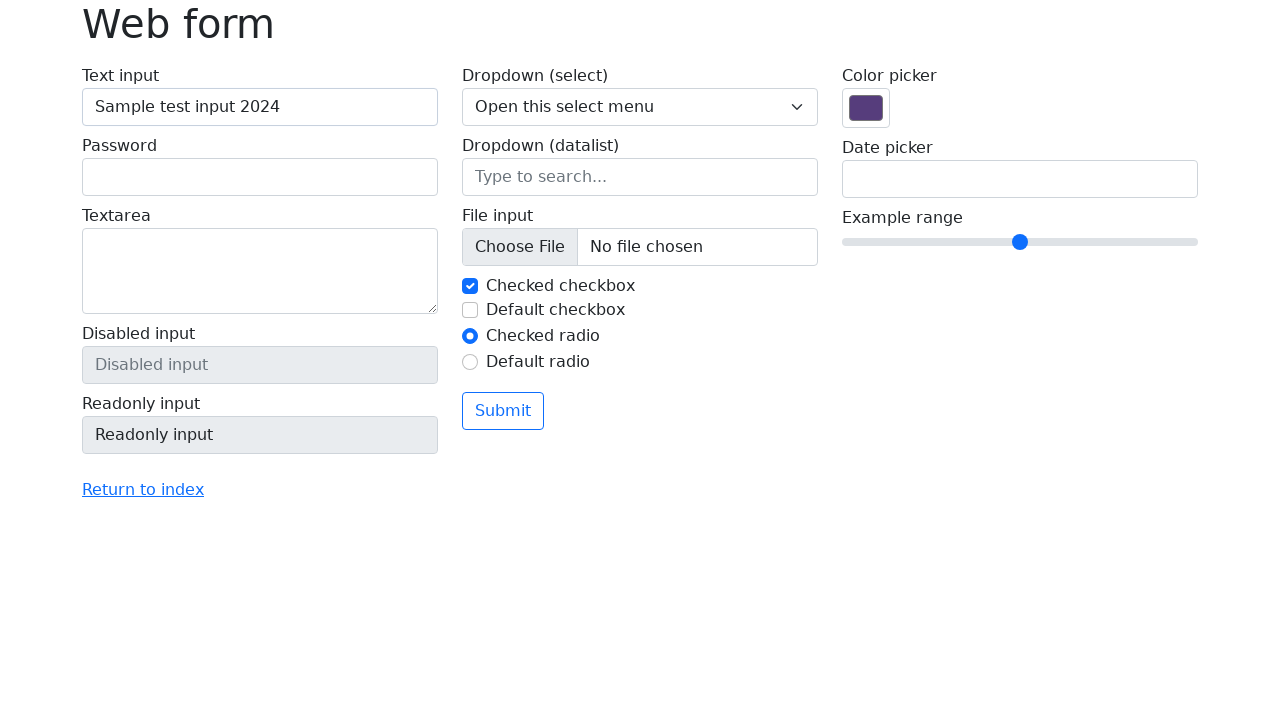

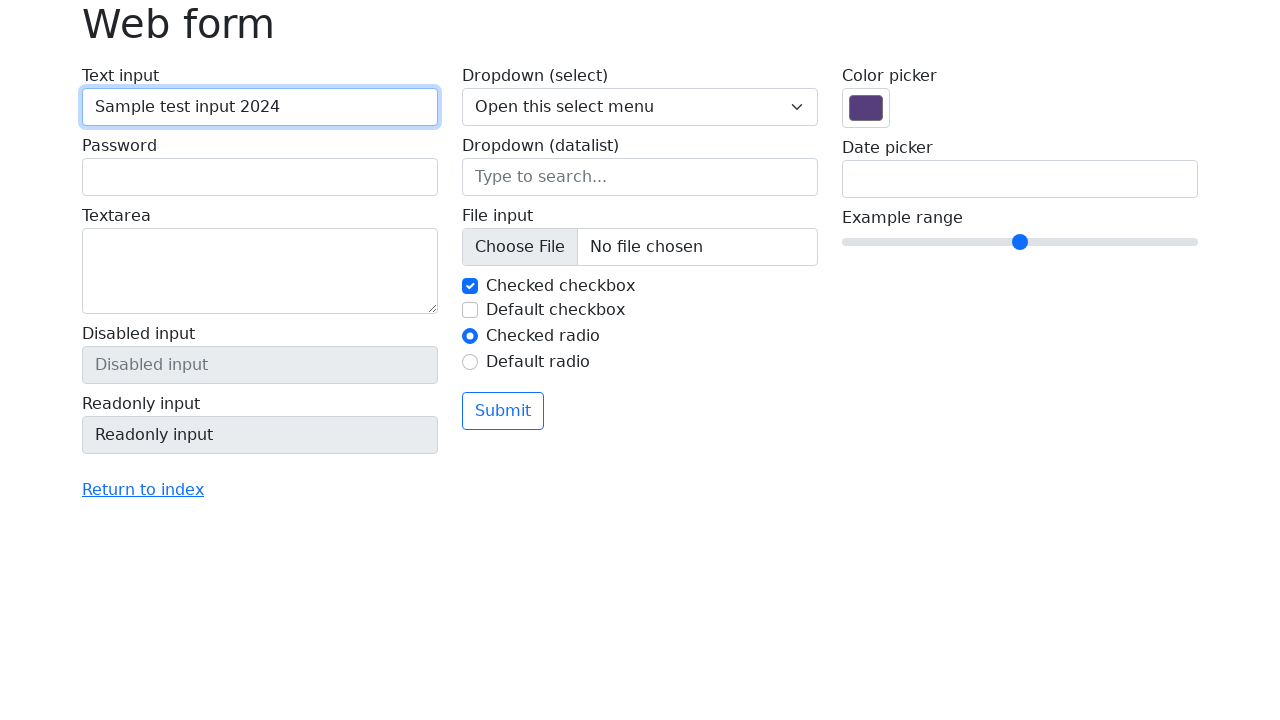